Tests unchecking the second checkbox

Starting URL: https://the-internet.herokuapp.com/checkboxes

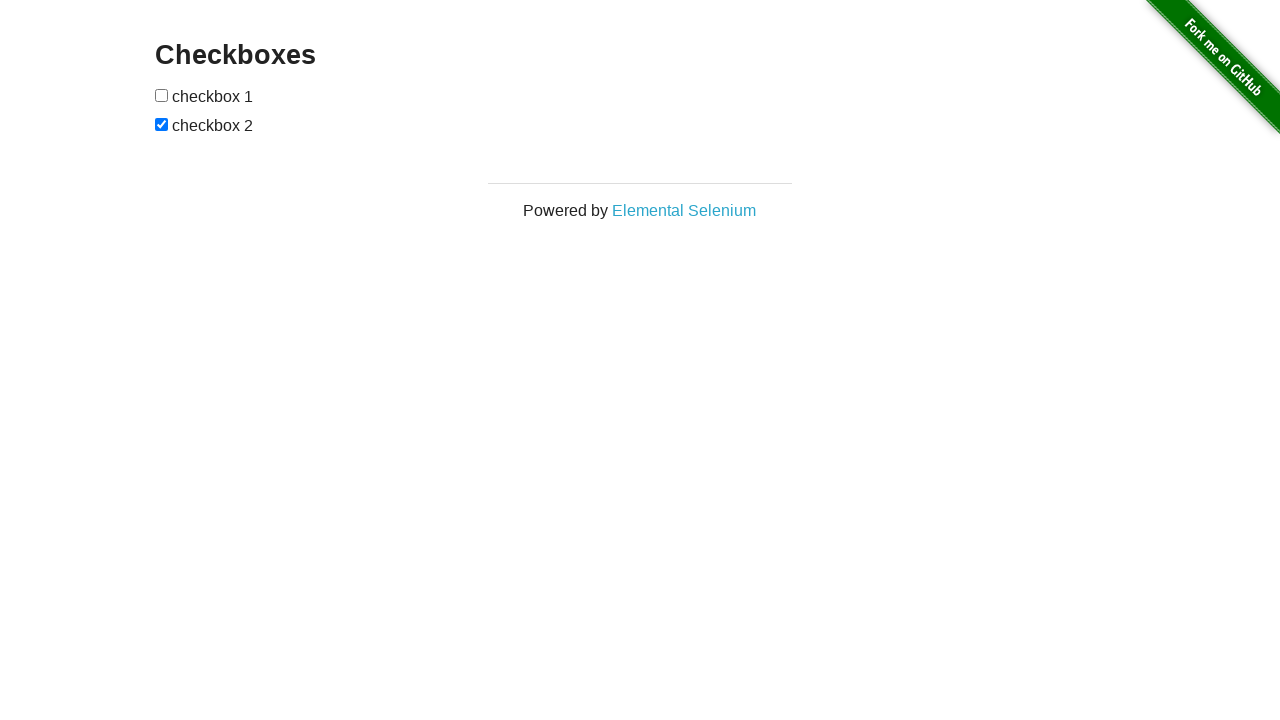

Located the second checkbox element
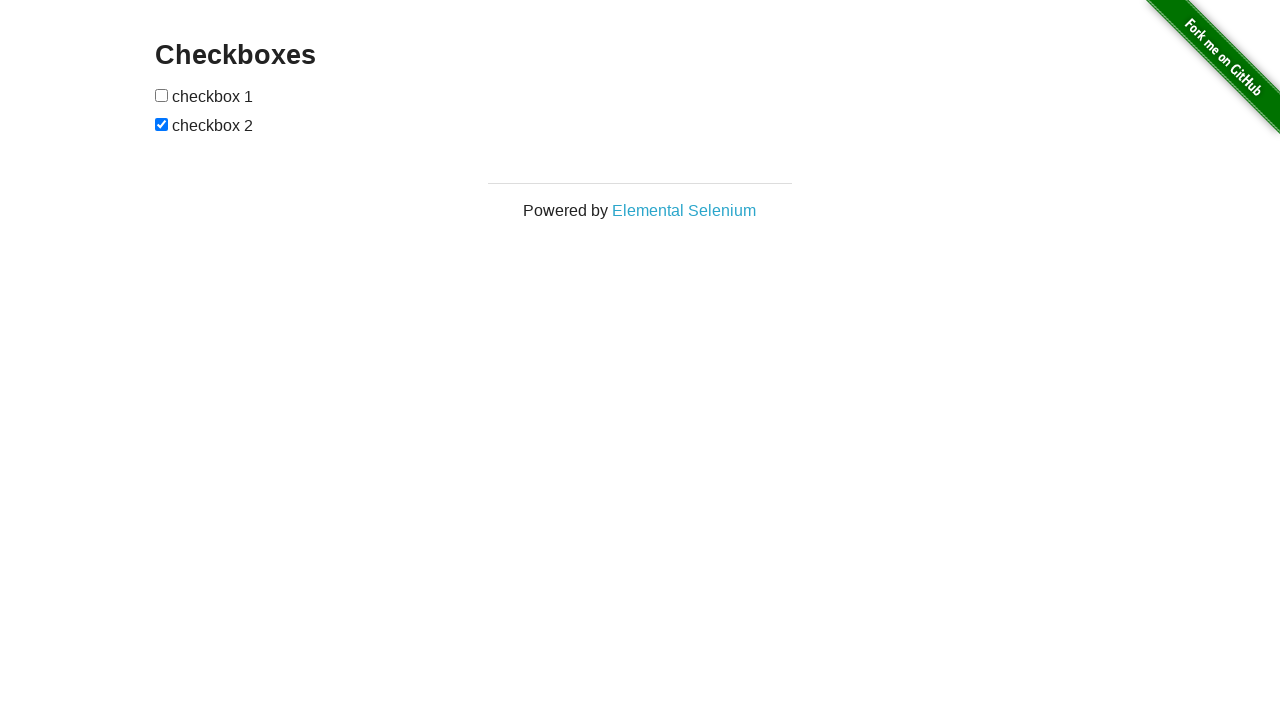

Verified that the second checkbox is initially checked
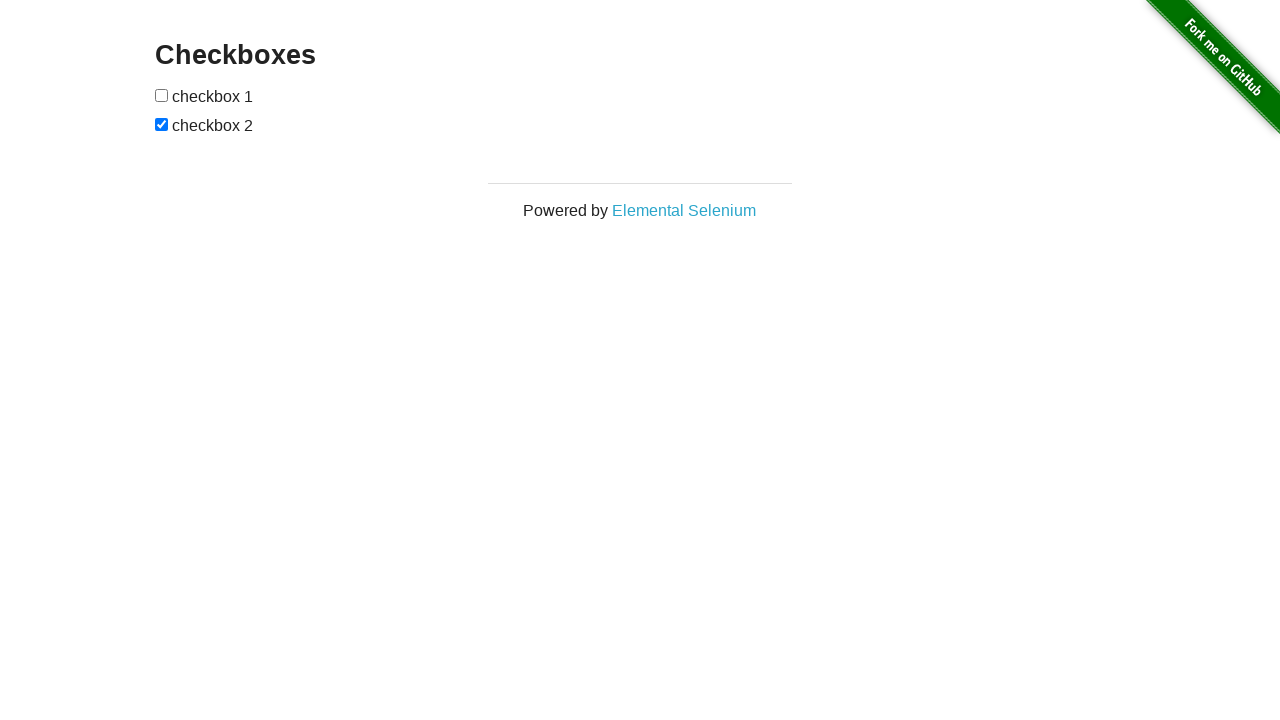

Unchecked the second checkbox at (162, 124) on input[type='checkbox'] >> nth=1
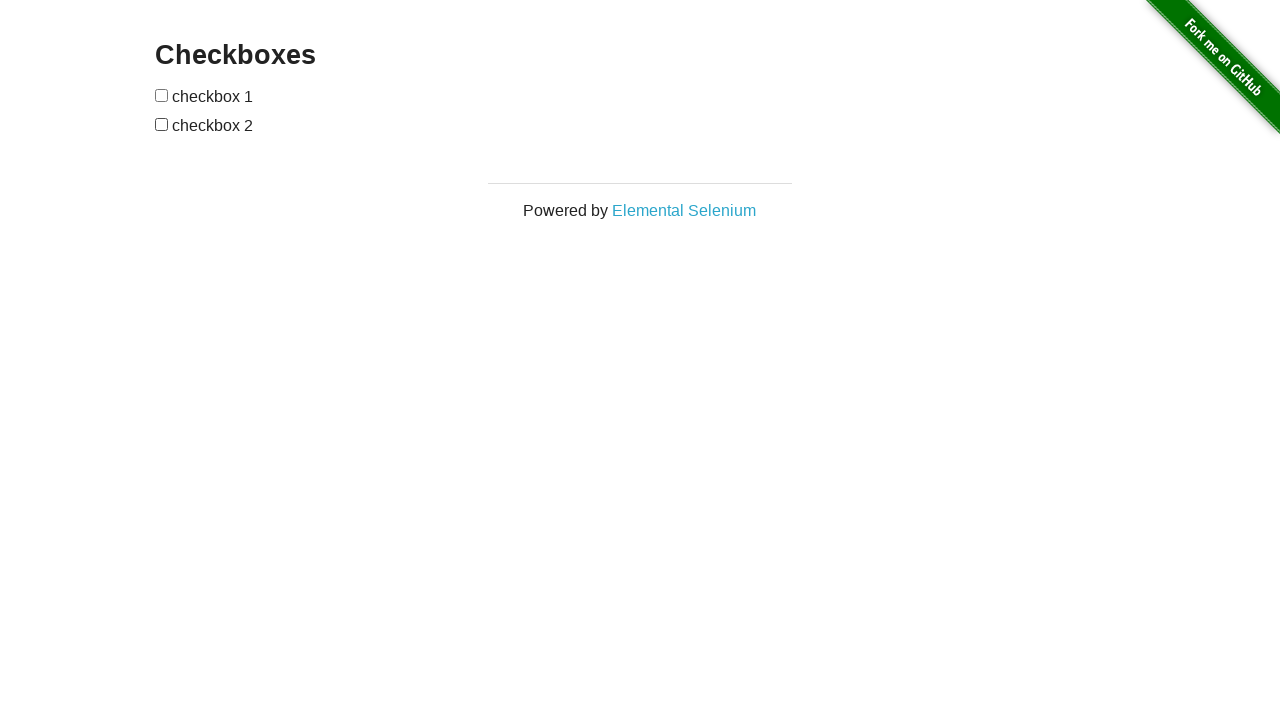

Verified that the second checkbox is now unchecked
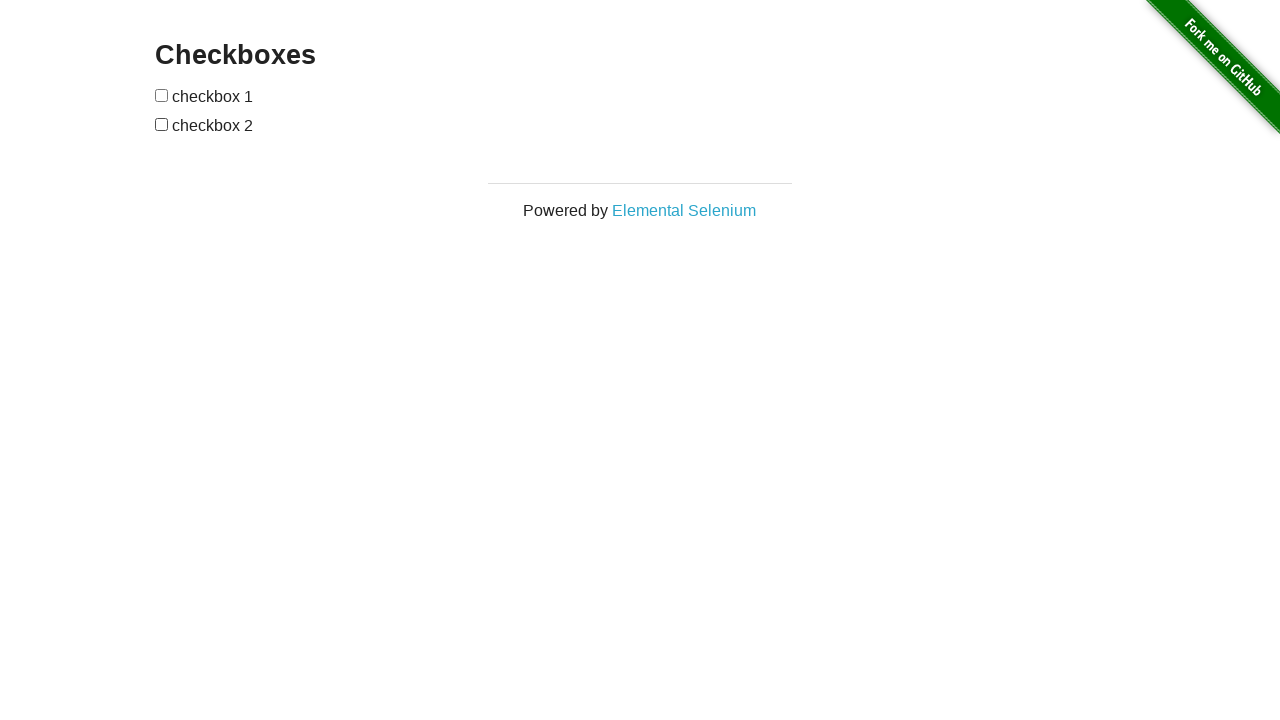

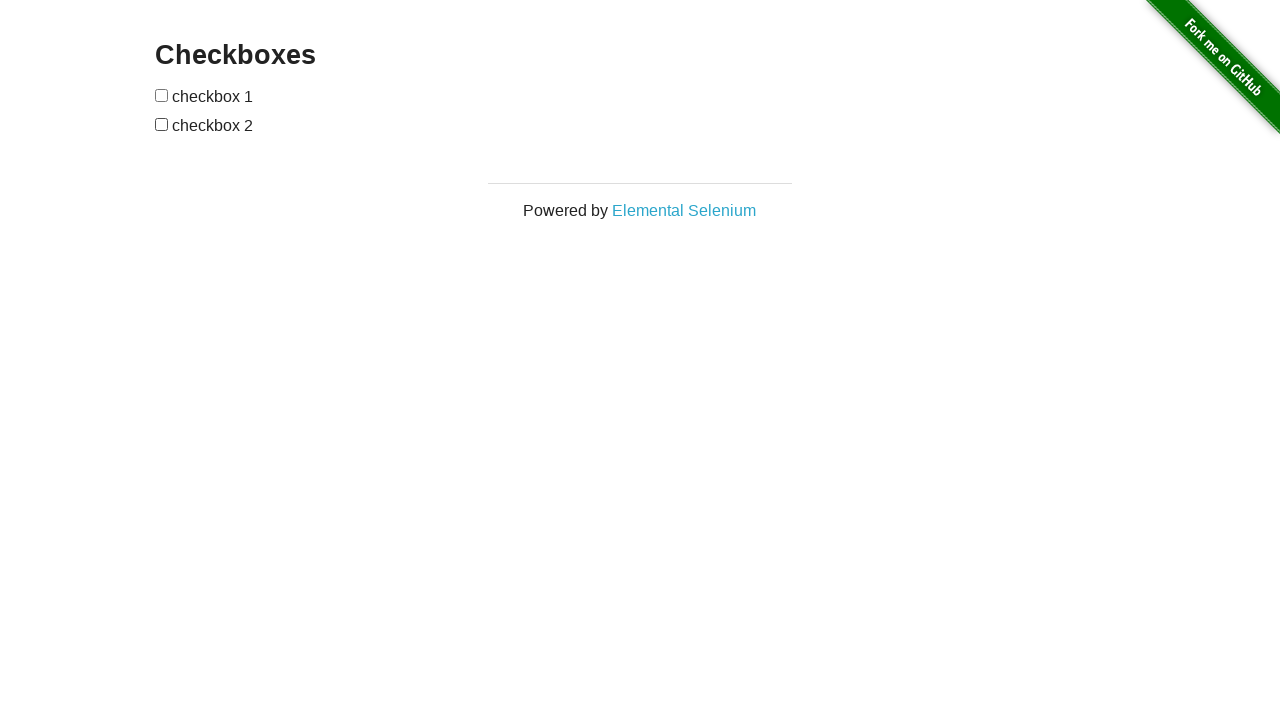